Tests JavaScript alert handling by clicking a button that triggers an alert and then accepting it

Starting URL: https://the-internet.herokuapp.com/javascript_alerts

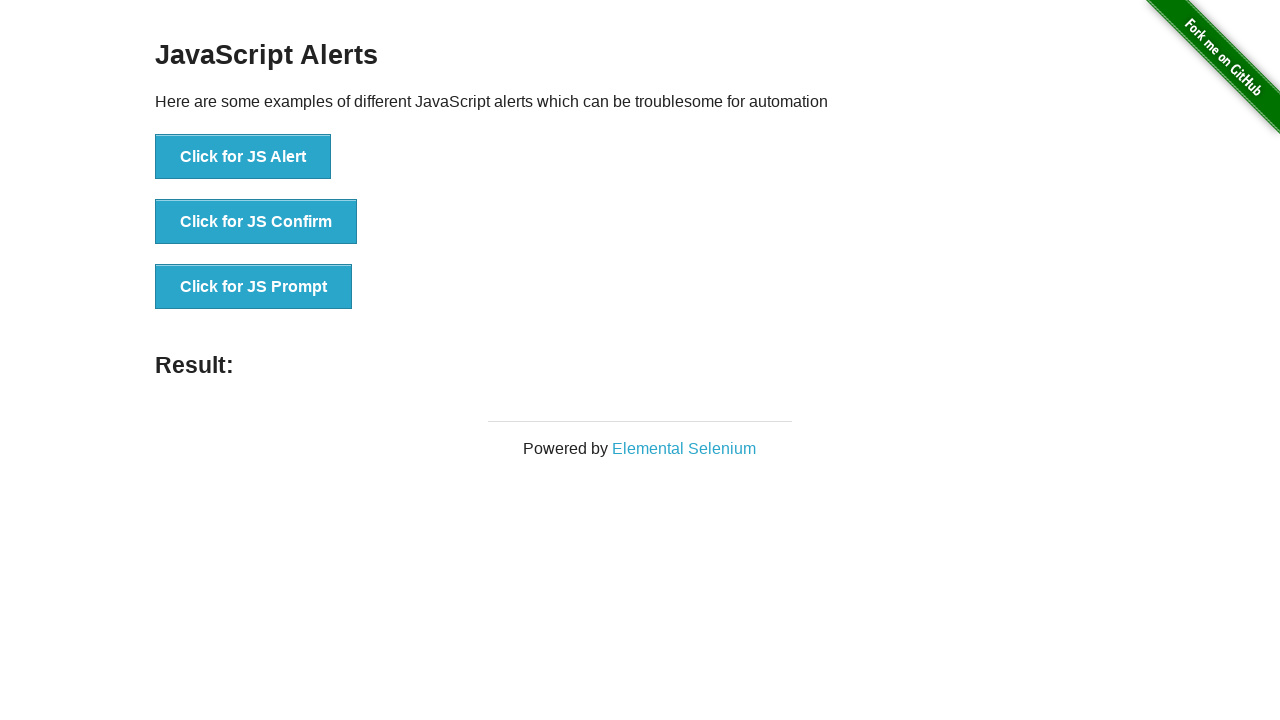

Clicked button to trigger JavaScript alert at (243, 157) on xpath=//button[normalize-space()='Click for JS Alert']
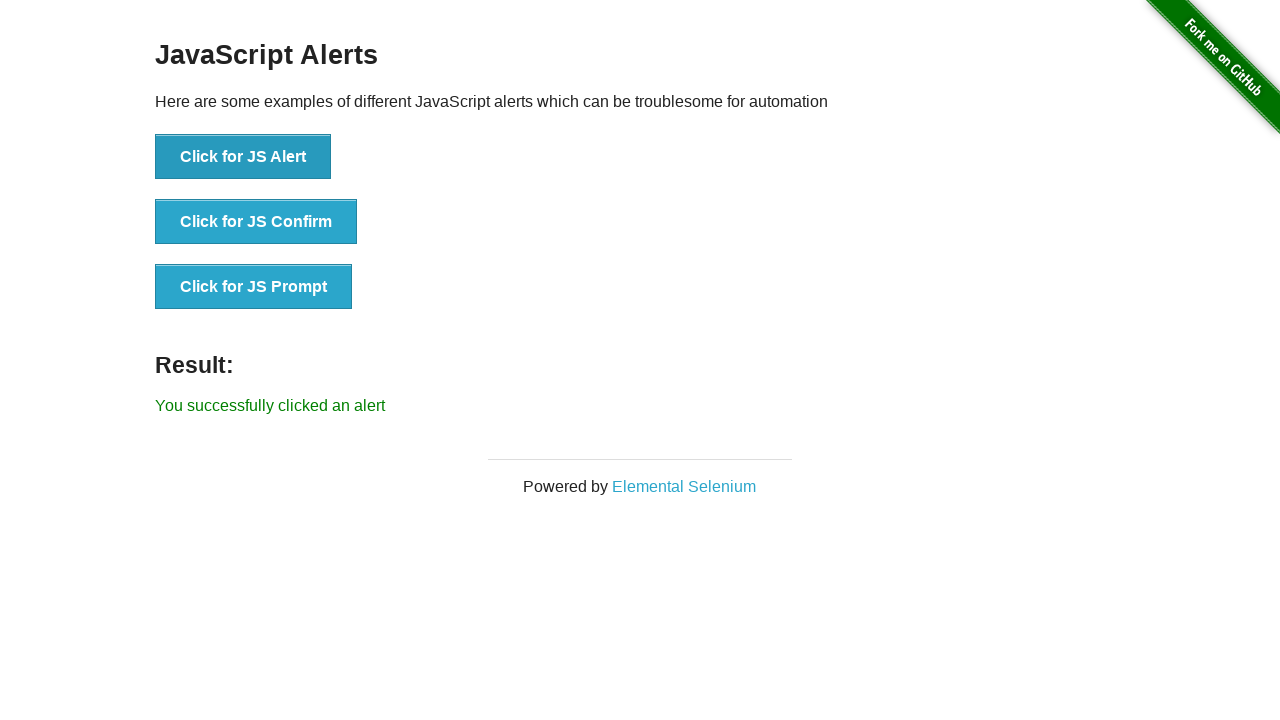

Set up dialog handler to accept alerts
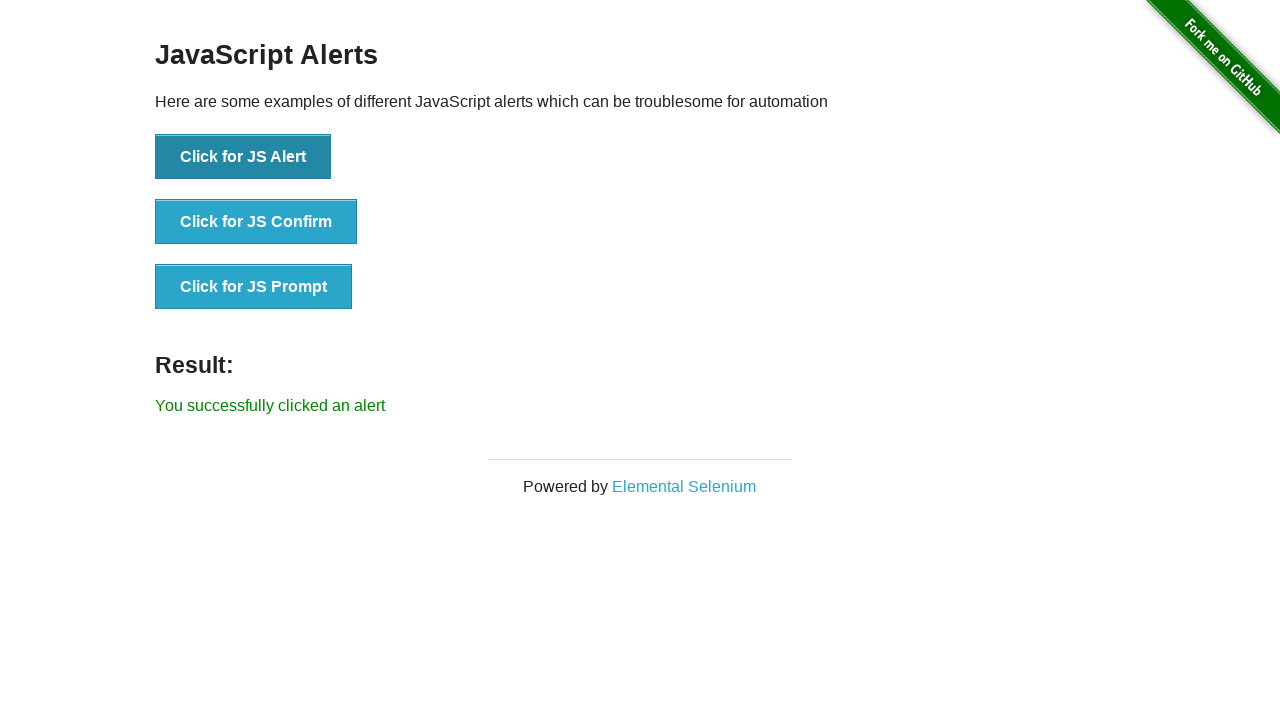

Configured one-time dialog handler to accept alert
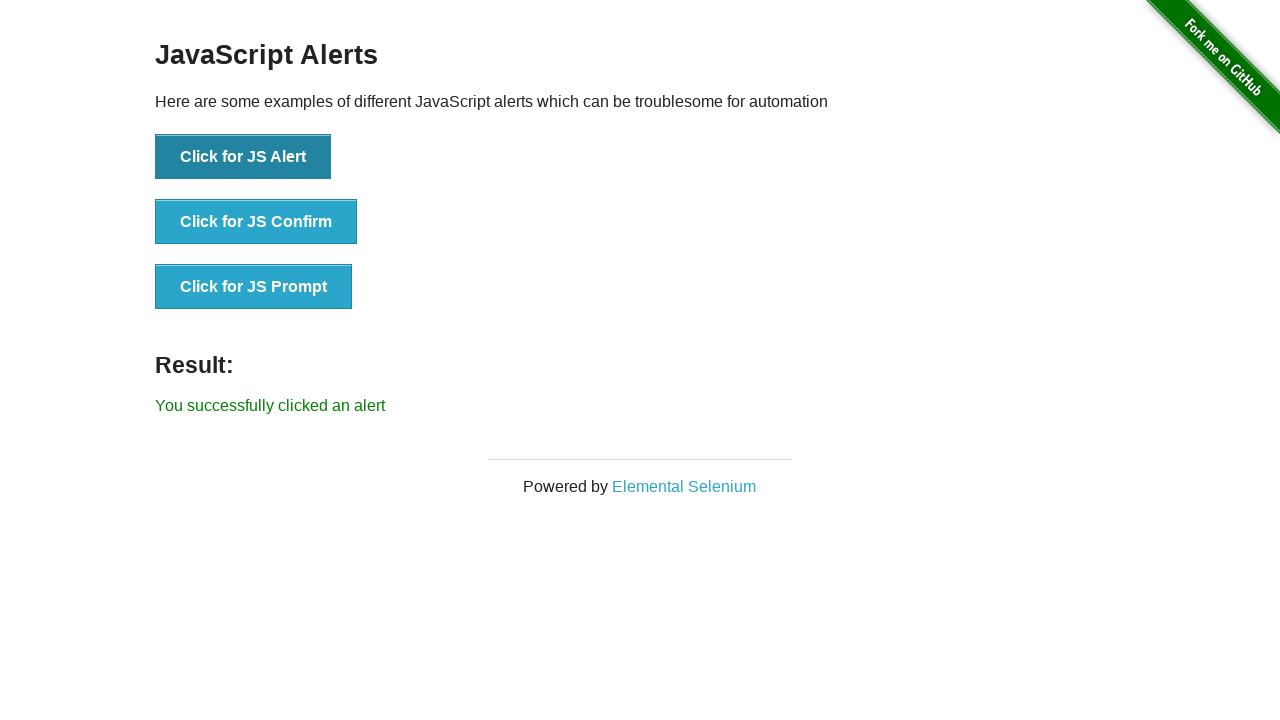

Clicked button to trigger JavaScript alert with handler ready at (243, 157) on xpath=//button[normalize-space()='Click for JS Alert']
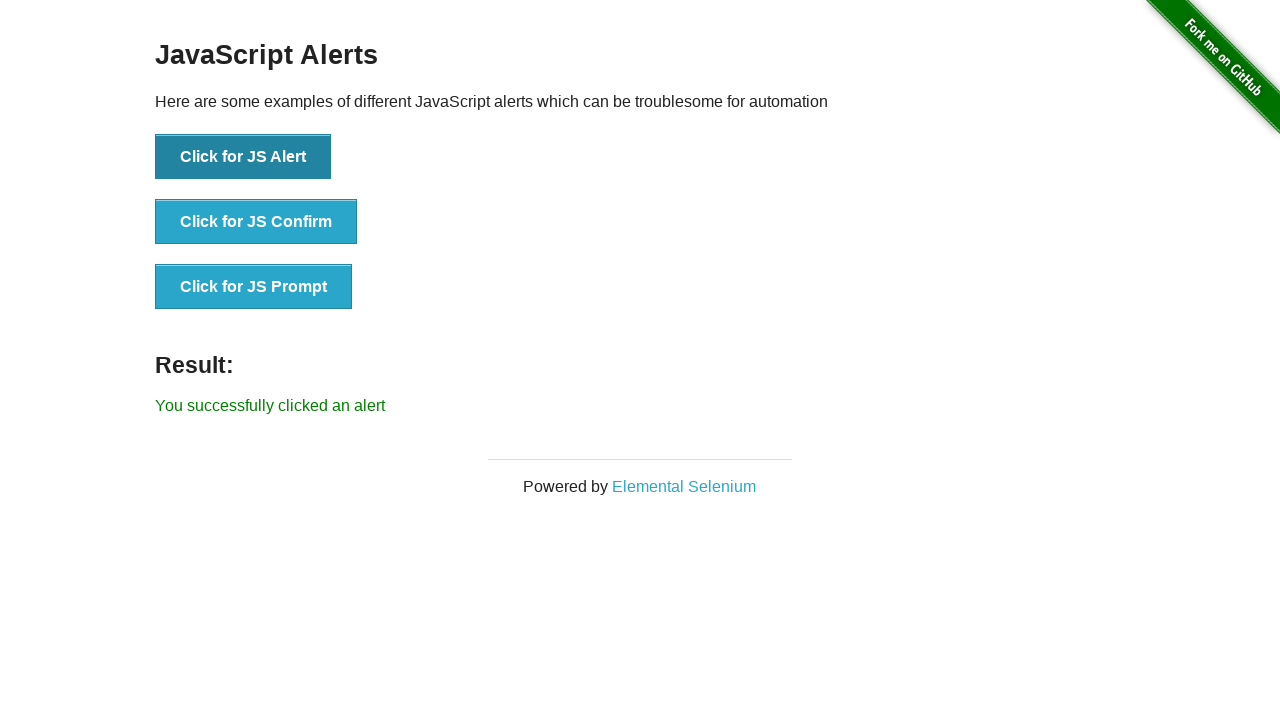

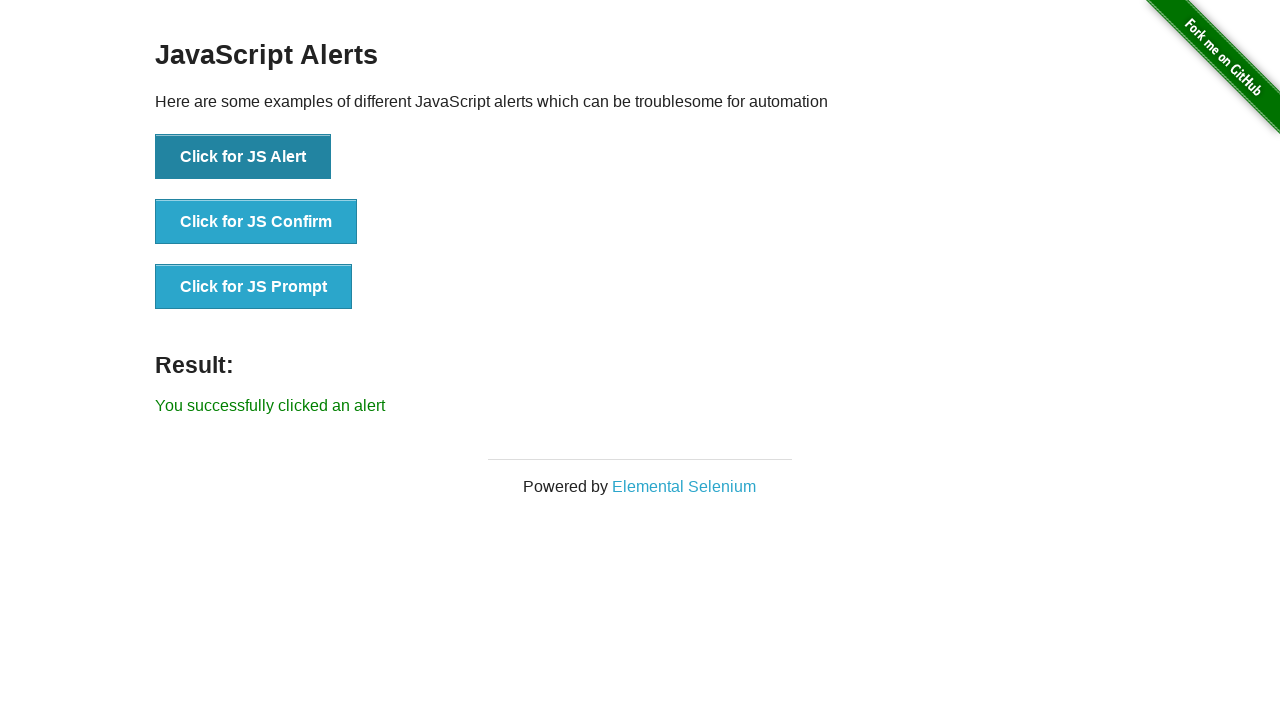